Tests a dynamic dropdown/select menu by clicking to open it and selecting the first option from the grouped options.

Starting URL: https://demoqa.com/select-menu

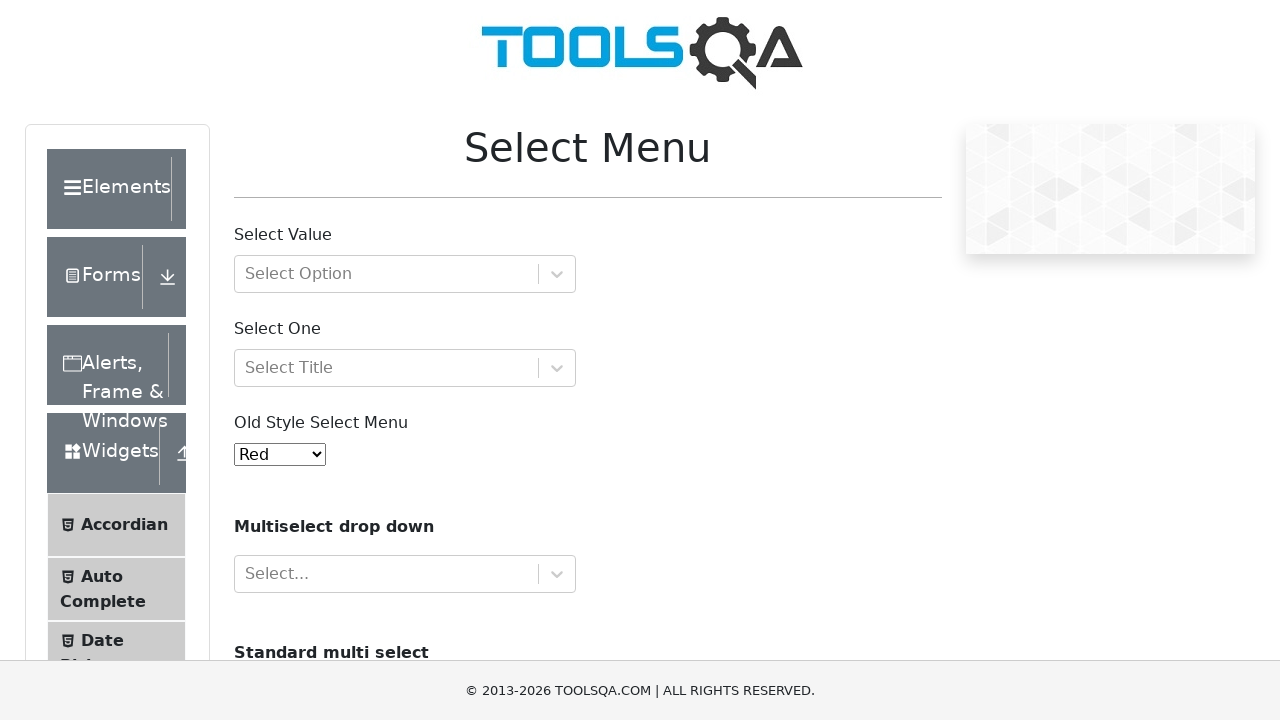

Clicked dropdown indicator to open Select Option menu at (557, 274) on xpath=//div[@id='withOptGroup']//div[contains(@class,'-indicatorContainer')]
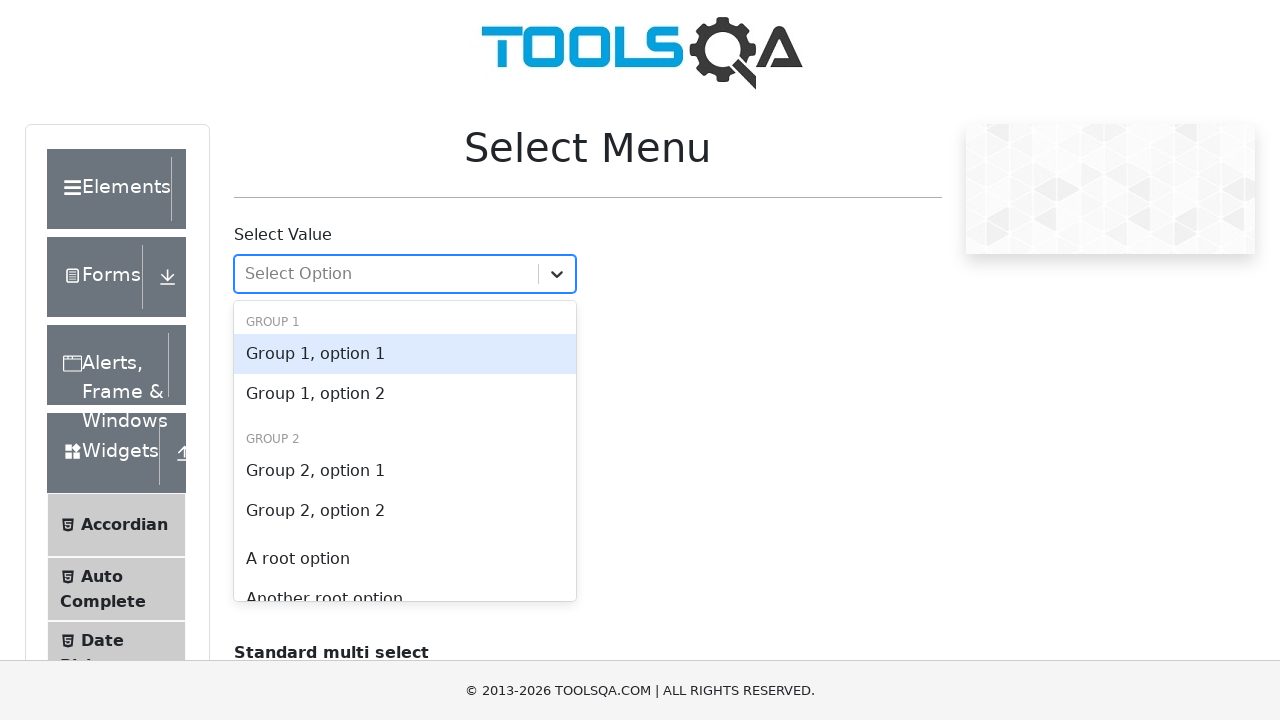

Dropdown options loaded and first option appeared
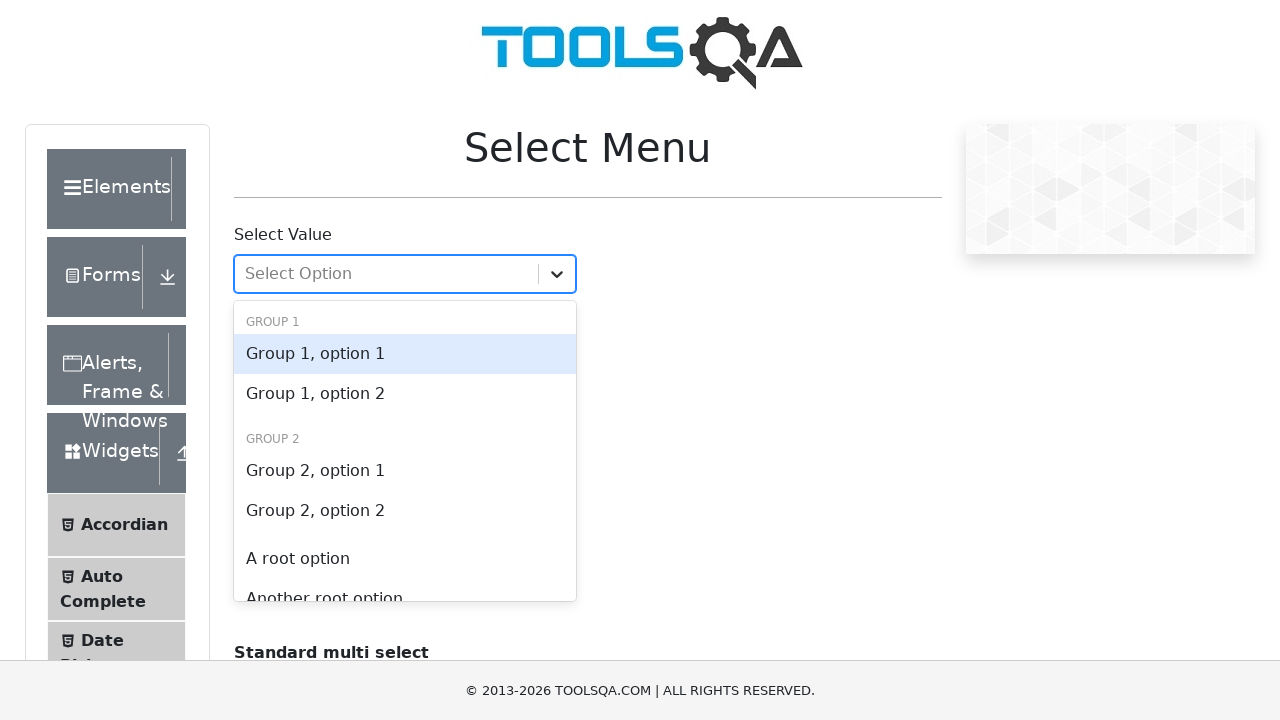

Selected first option from grouped options (Group 1, Option 1) at (405, 354) on #react-select-2-option-0-0
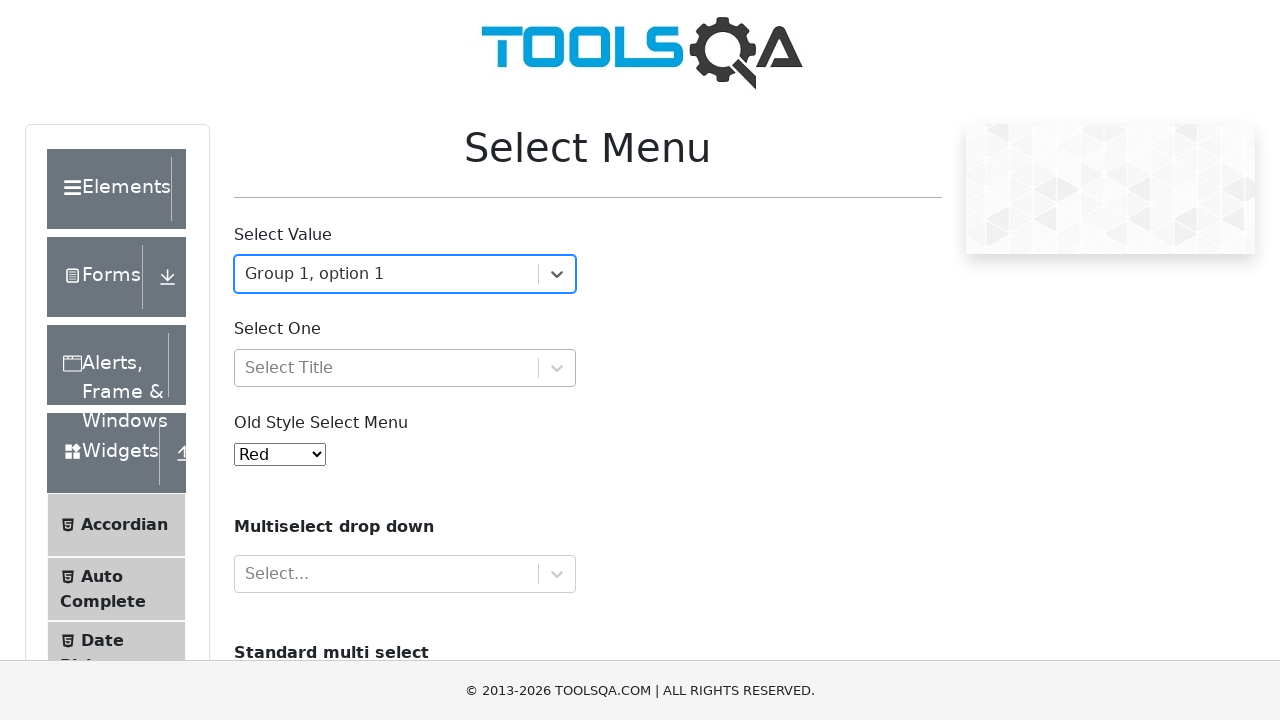

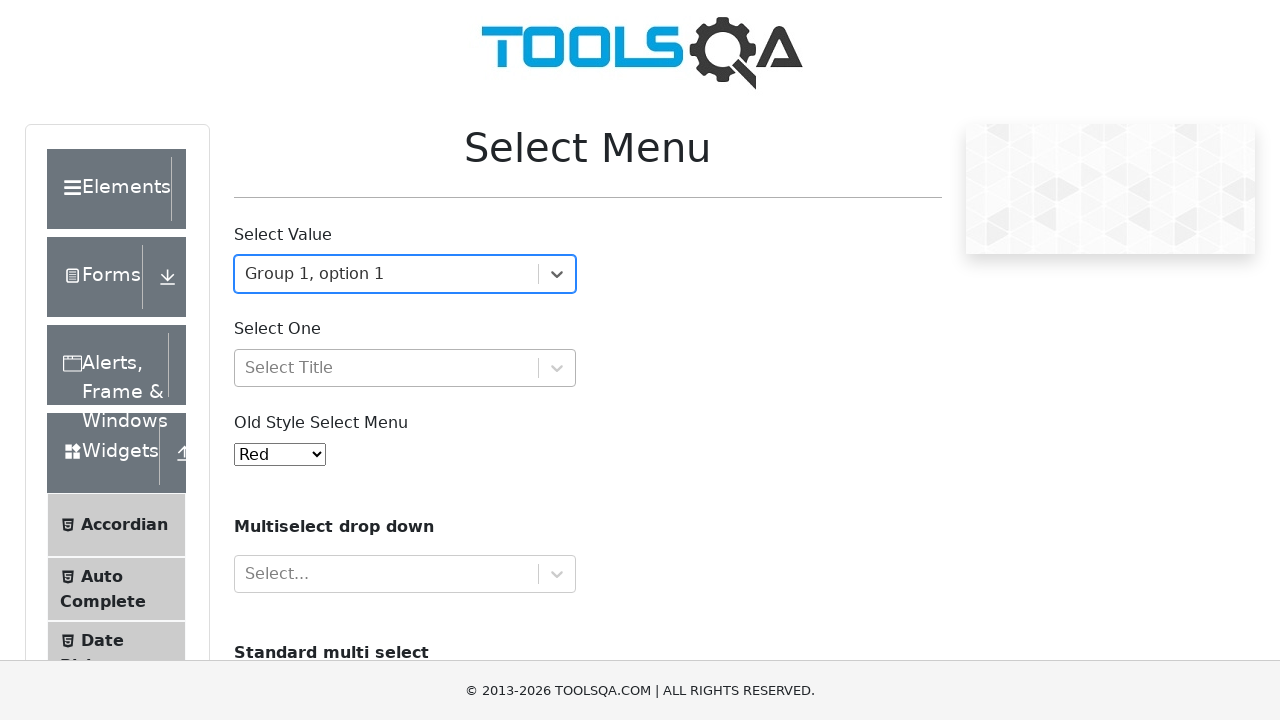